Tests basic file download functionality by navigating to a grid page and clicking the download button

Starting URL: https://leafground.com/grid.xhtml

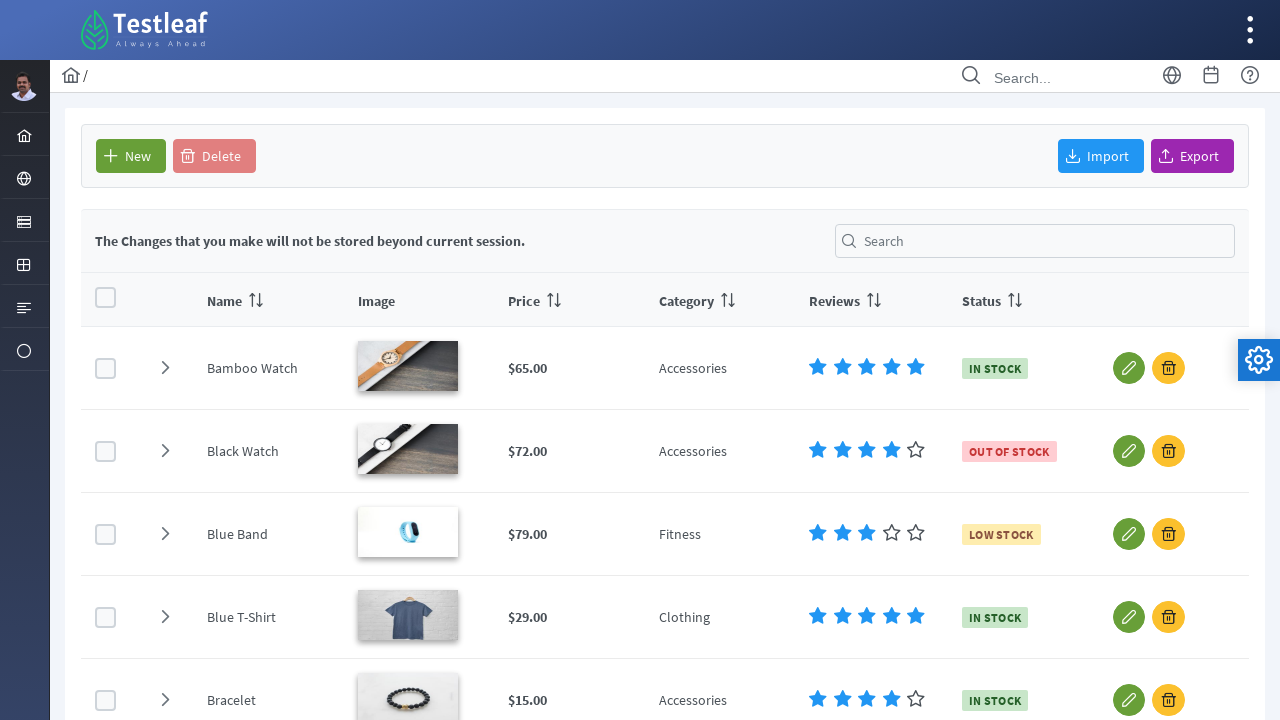

Clicked the download button at (1192, 156) on #form\:j_idt93
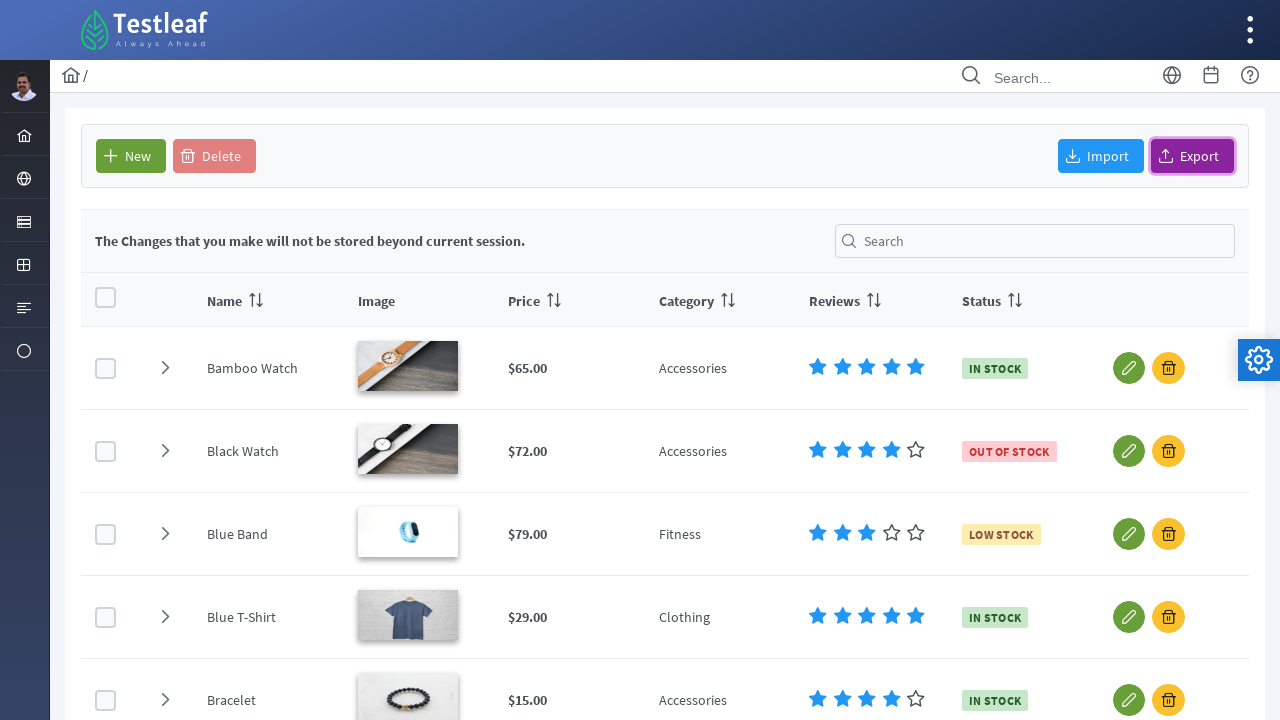

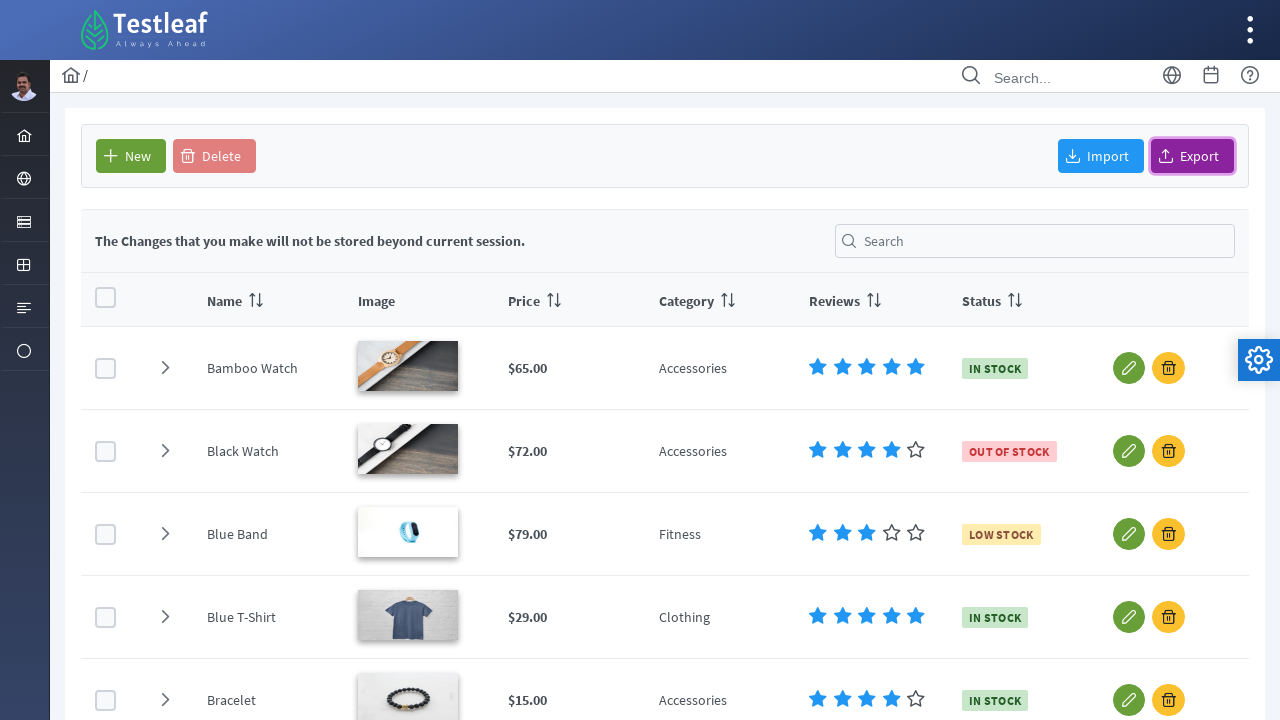